Tests drag and drop functionality by dragging an element from column A to column B

Starting URL: https://the-internet.herokuapp.com/drag_and_drop

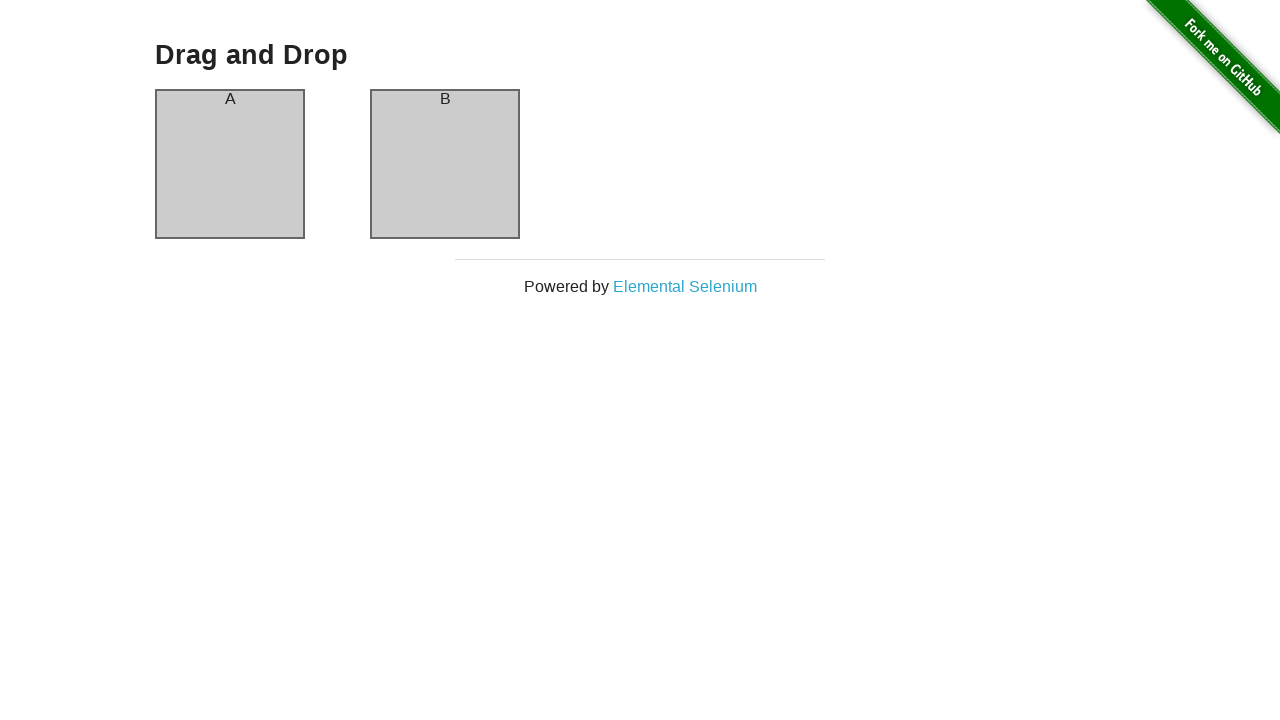

Located source element in column A
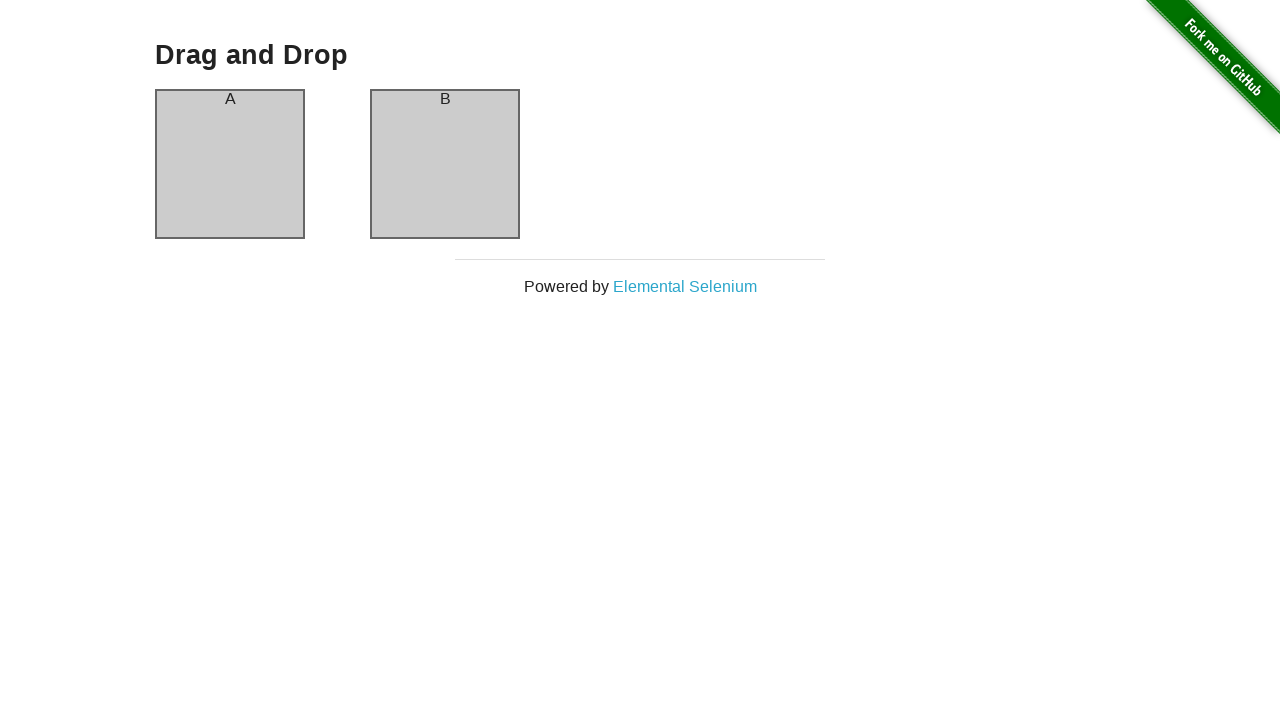

Located target element in column B
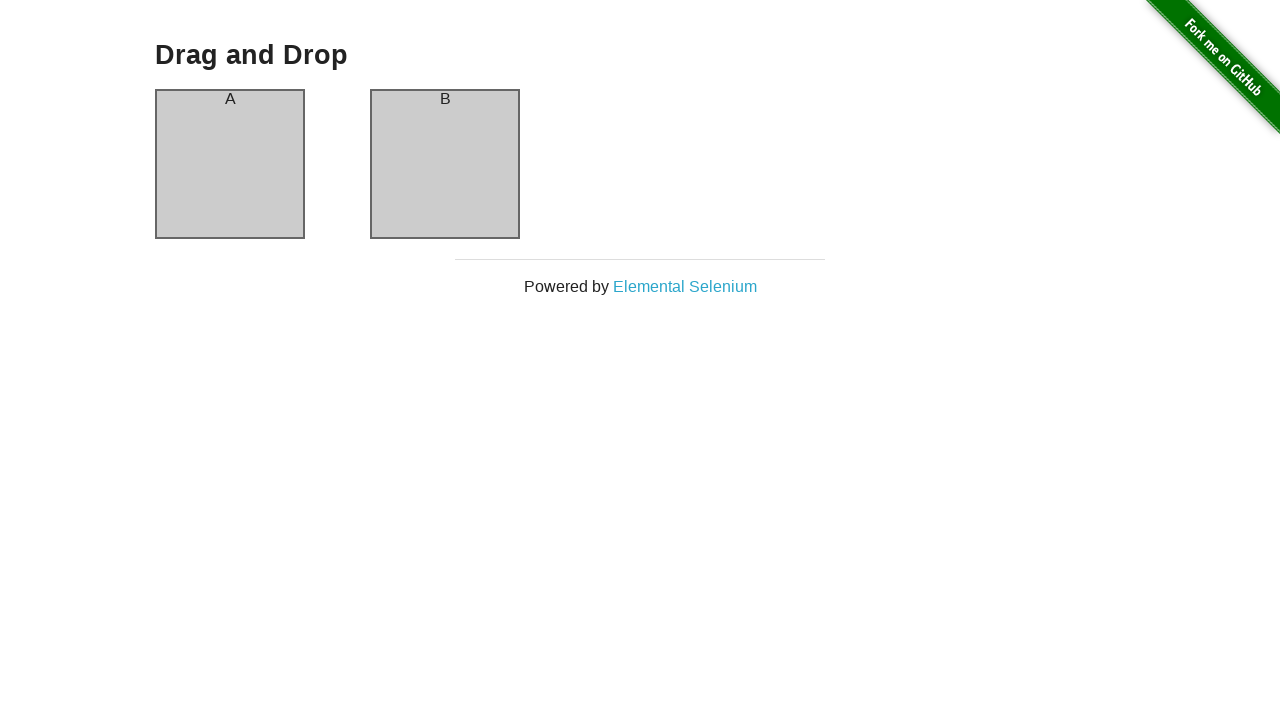

Dragged element from column A to column B at (445, 164)
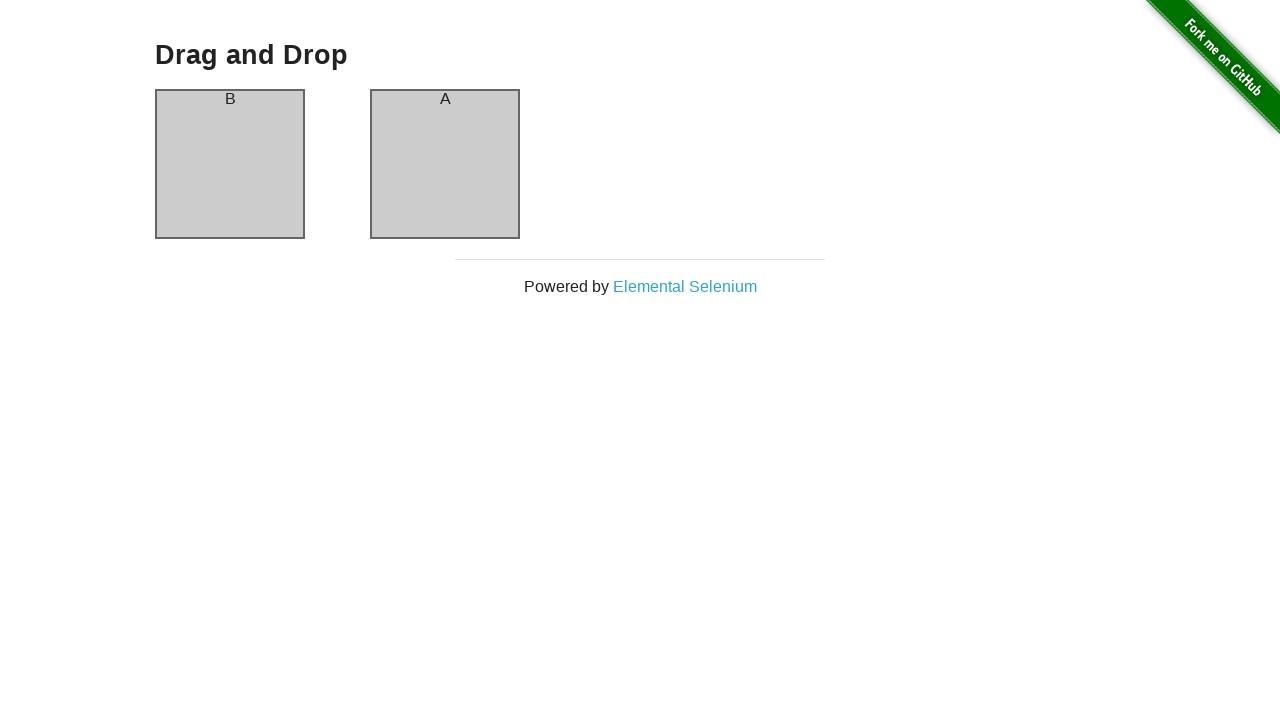

Waited for drag and drop operation to complete
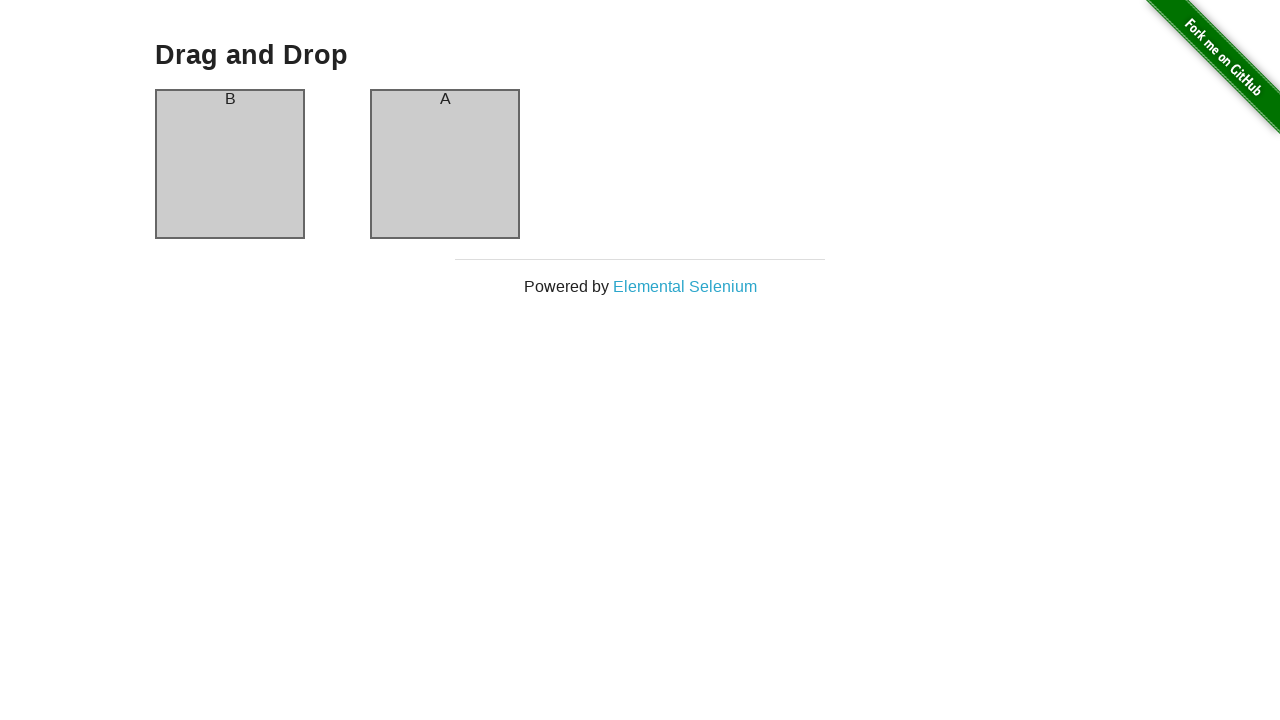

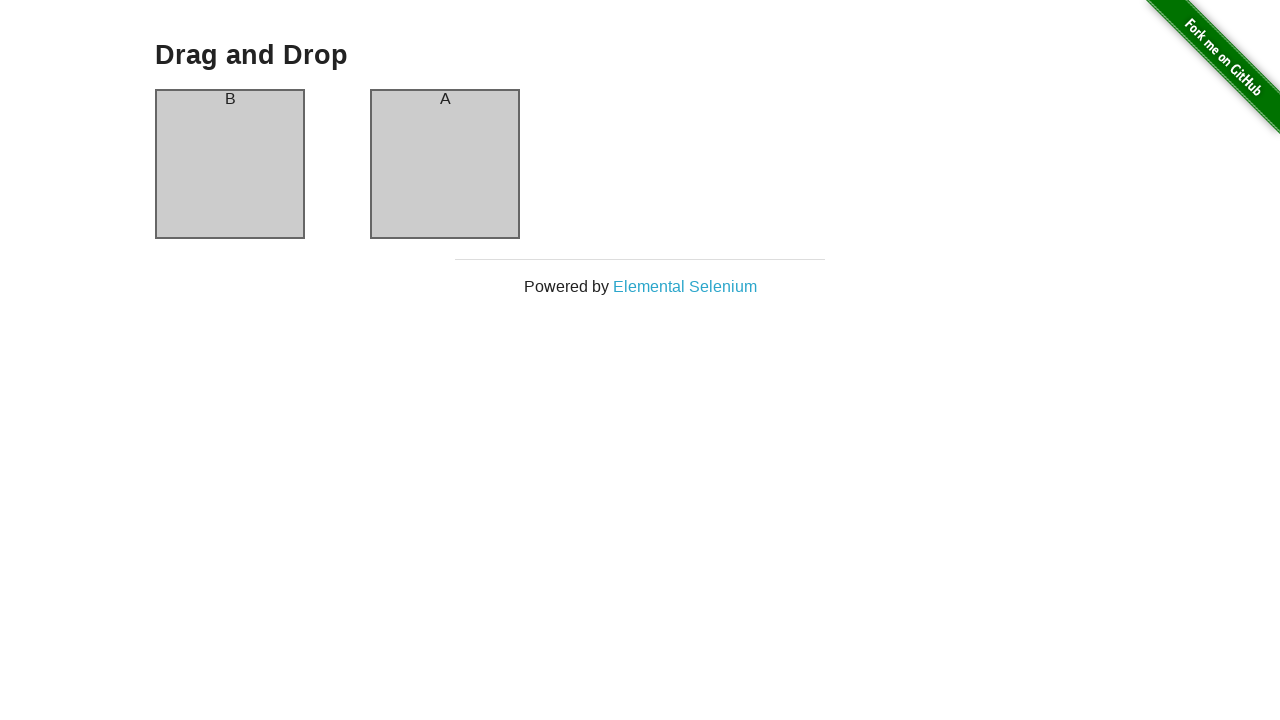